Tests menu hover functionality by moving the mouse over a main menu item to reveal a submenu, then hovering over a nested submenu item.

Starting URL: https://demoqa.com/menu

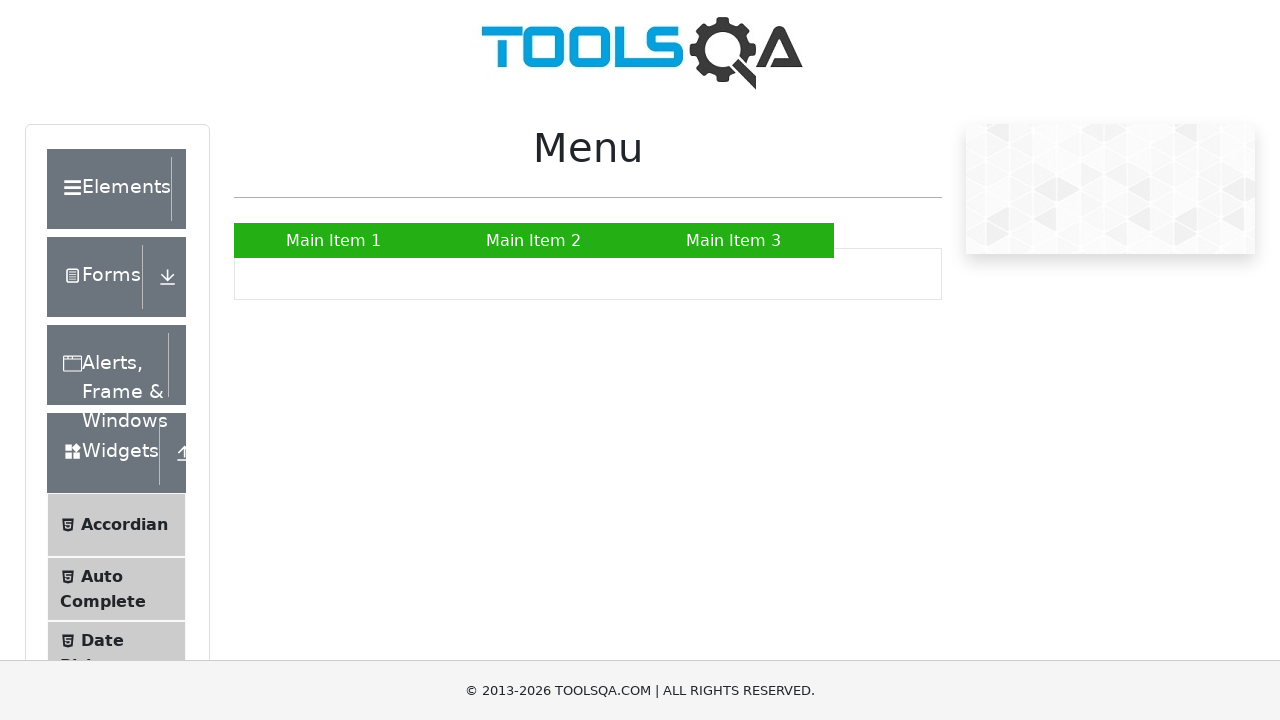

Navigated to menu test page
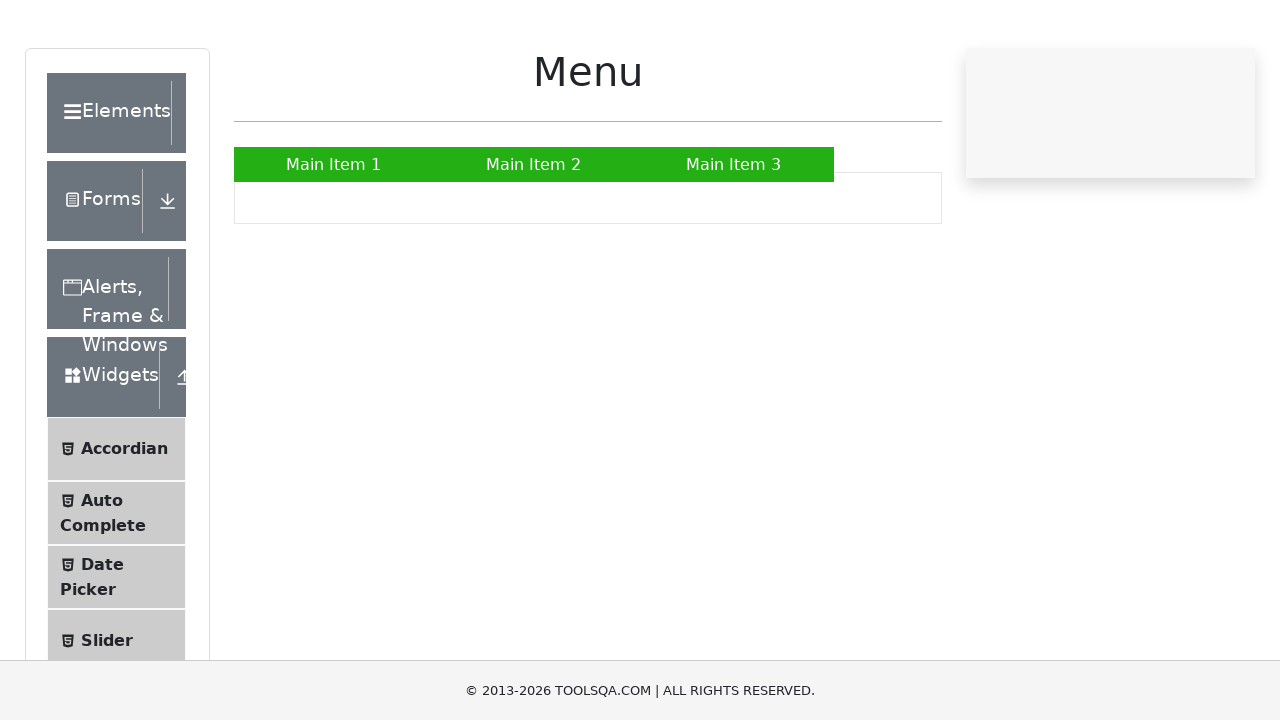

Located main menu item 'Main Item 2'
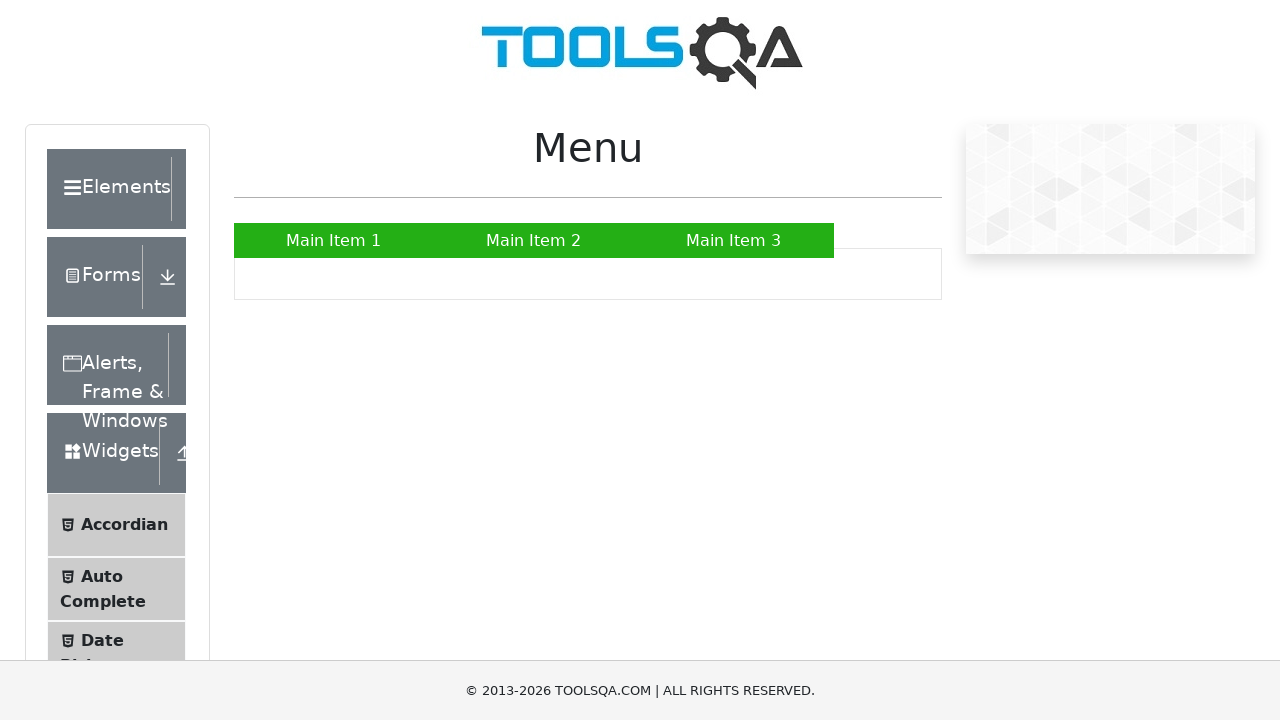

Hovered over 'Main Item 2' to reveal submenu at (534, 240) on text=Main Item 2
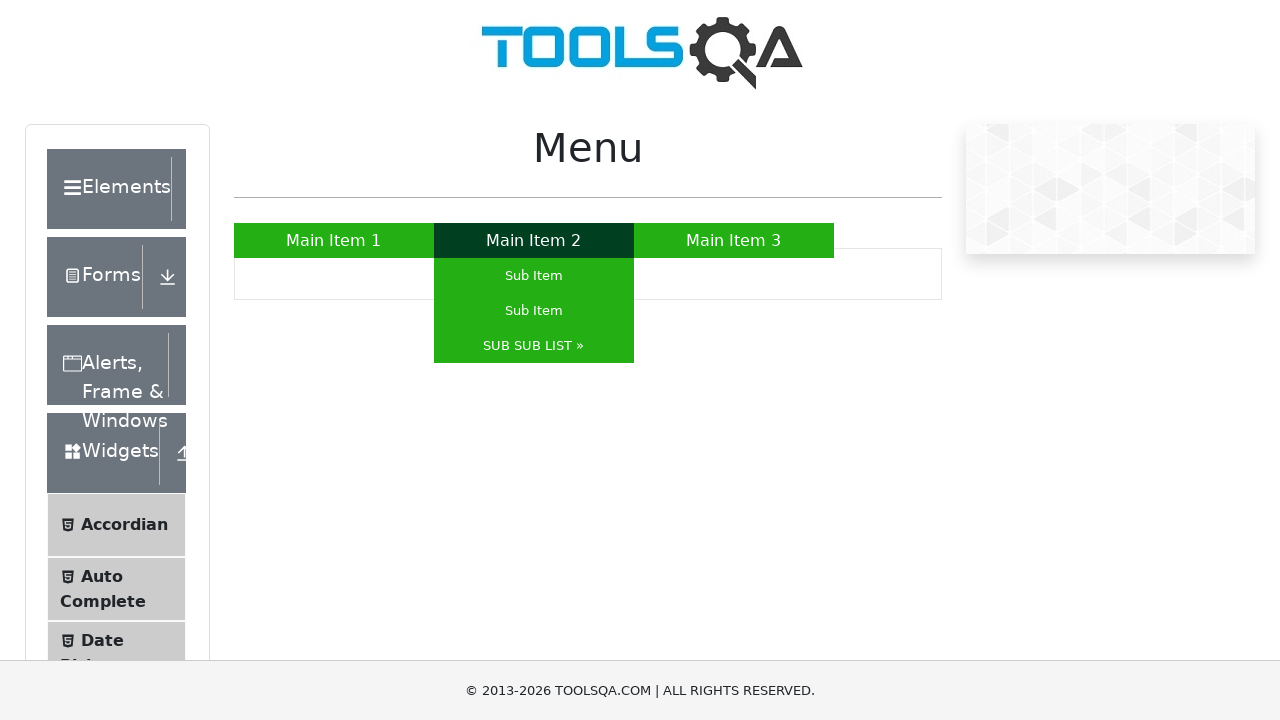

Waited 500ms for submenu to appear
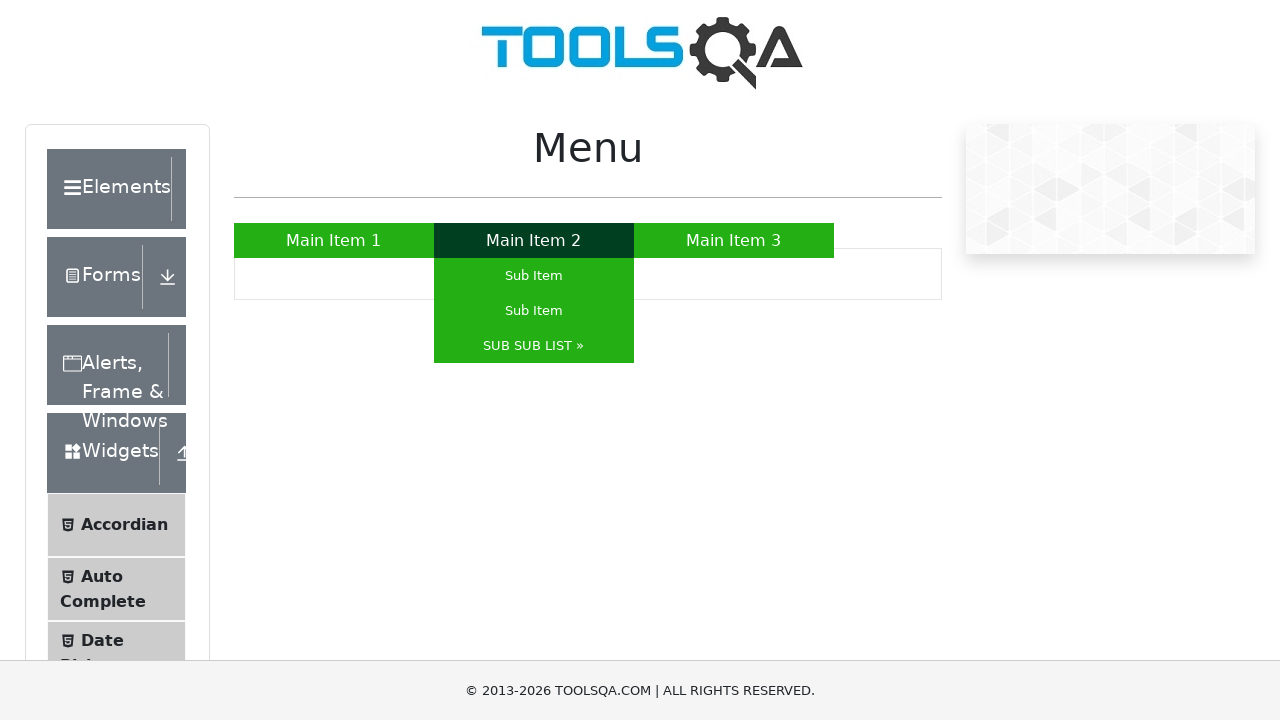

Located nested submenu item 'SUB SUB LIST'
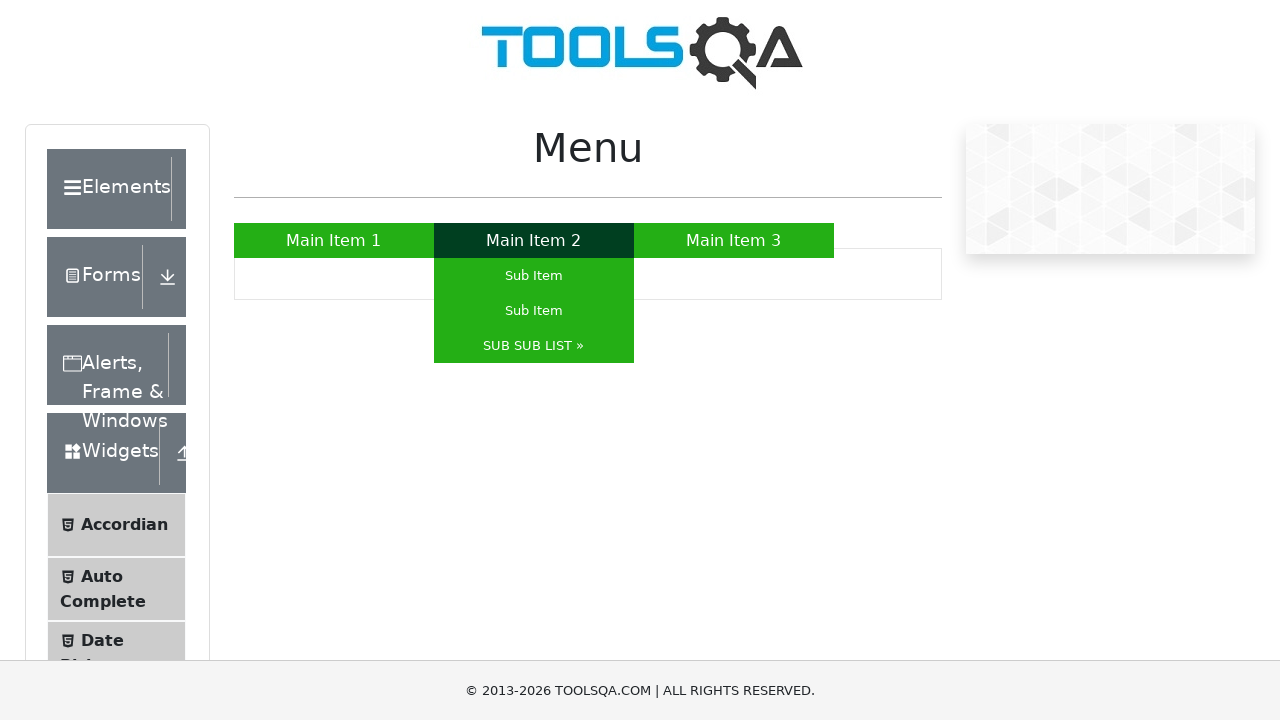

Hovered over 'SUB SUB LIST' submenu item at (534, 346) on text=SUB SUB LIST
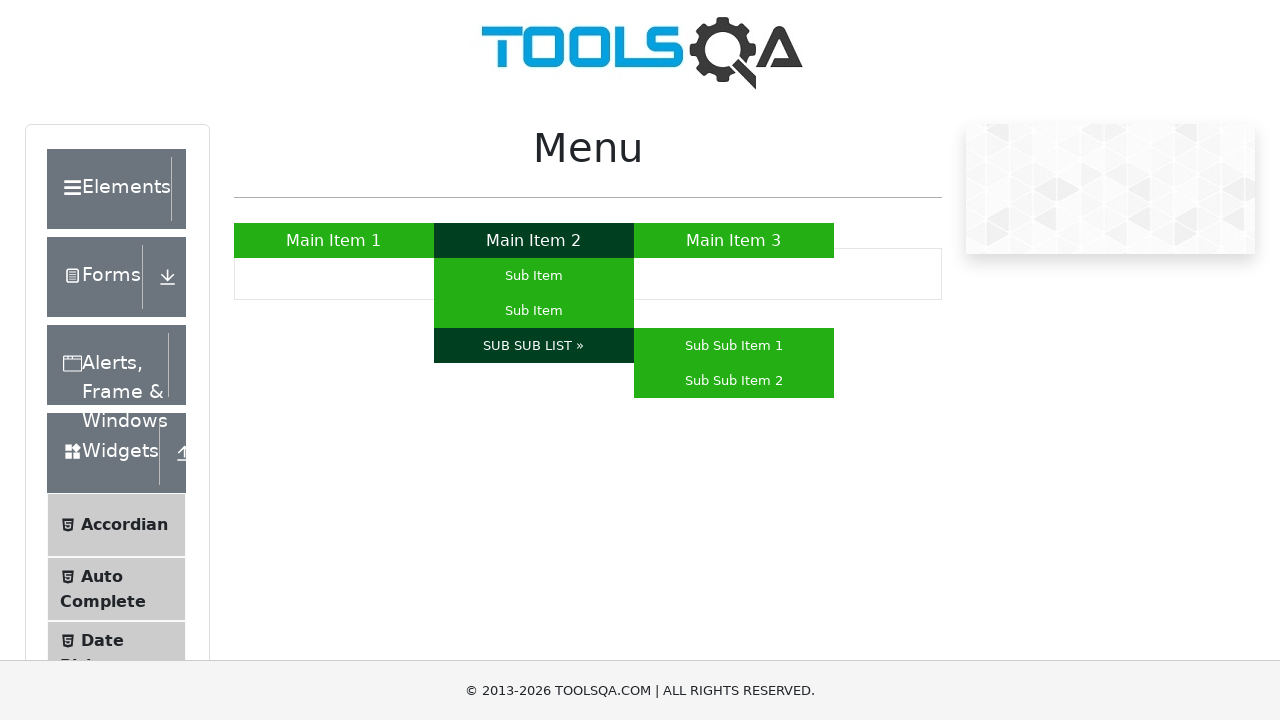

Waited 500ms to observe hover effect on submenu
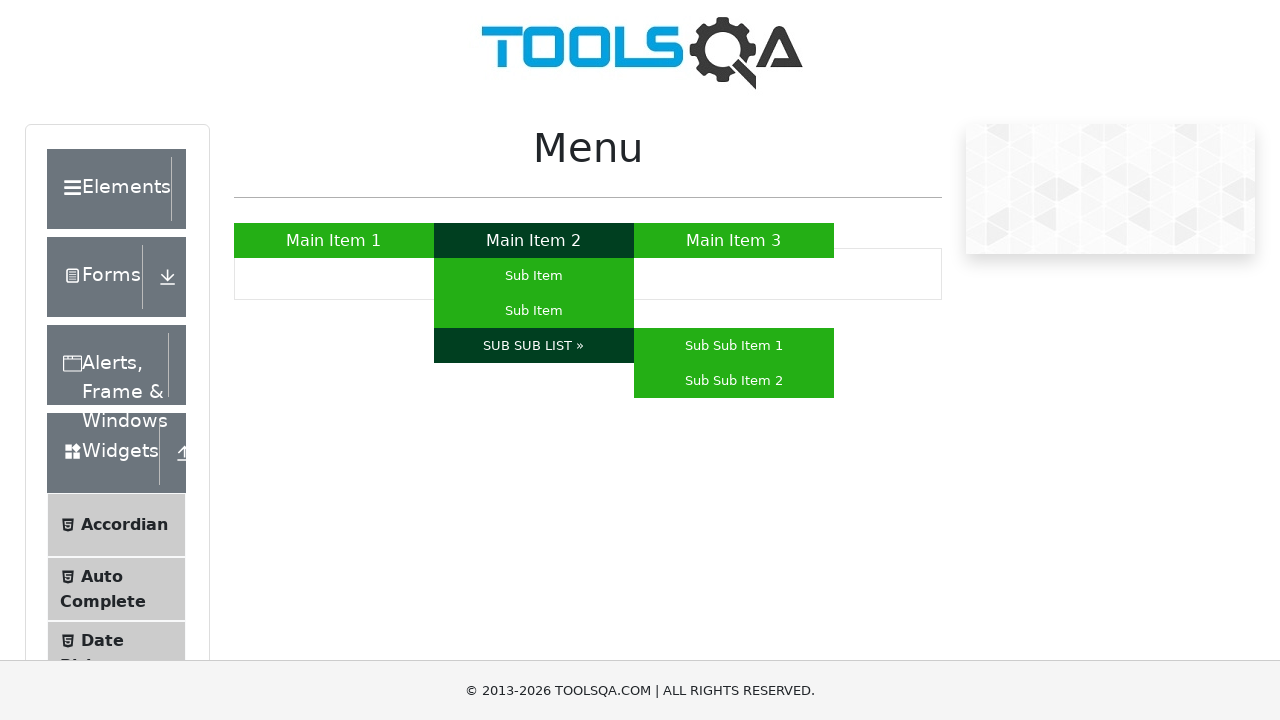

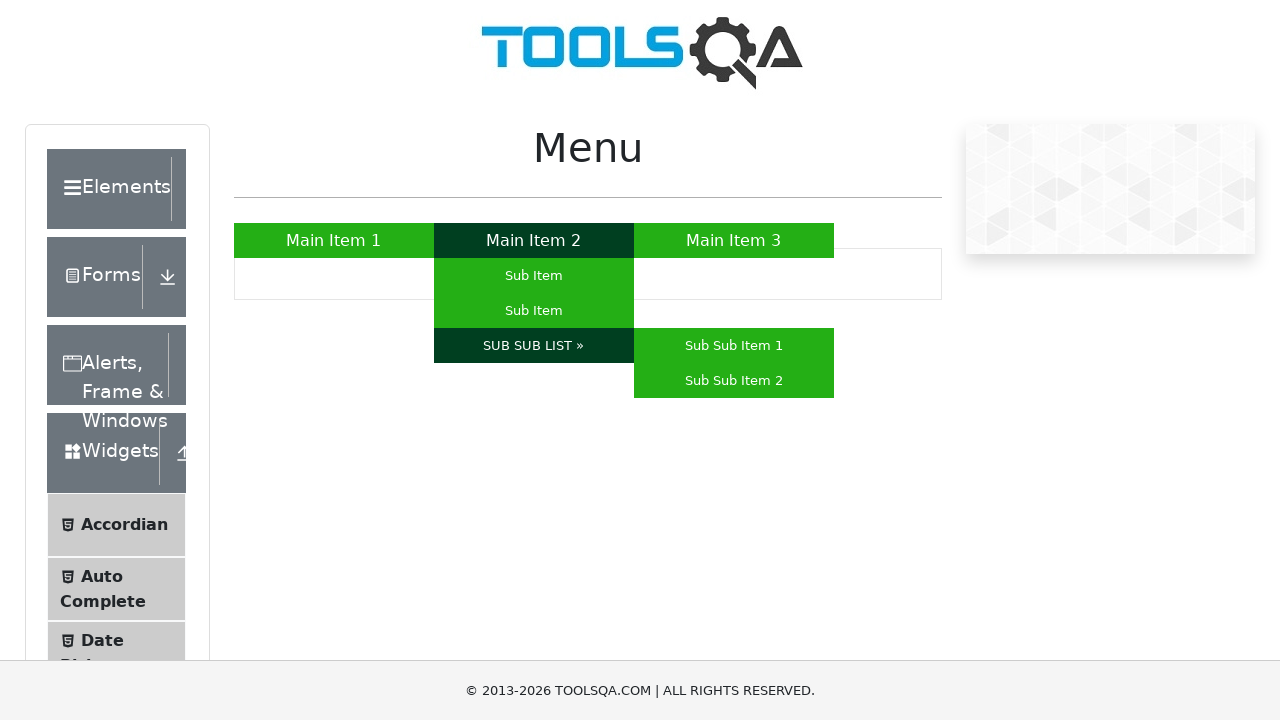